Tests drag and drop functionality by dragging the "Drag me" element onto the "Drop here" target area, then verifies the text changes to "Dropped!"

Starting URL: https://demoqa.com/droppable

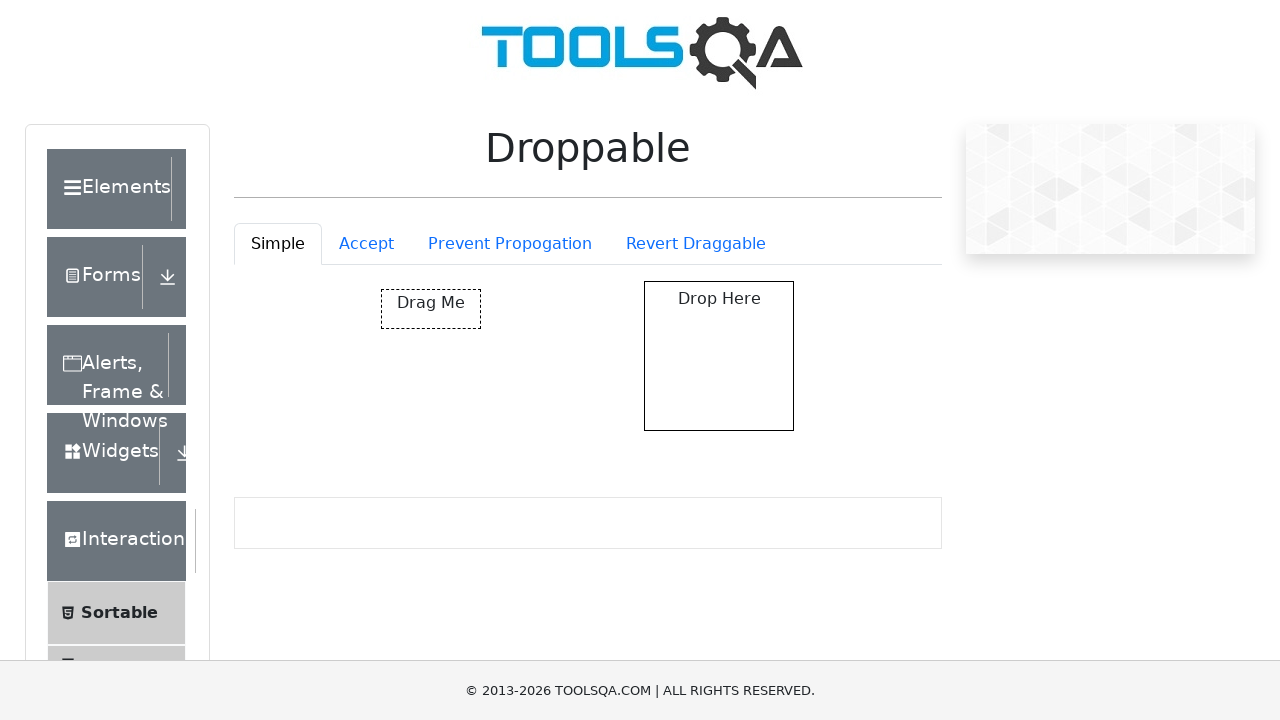

Located the 'Drag me' element
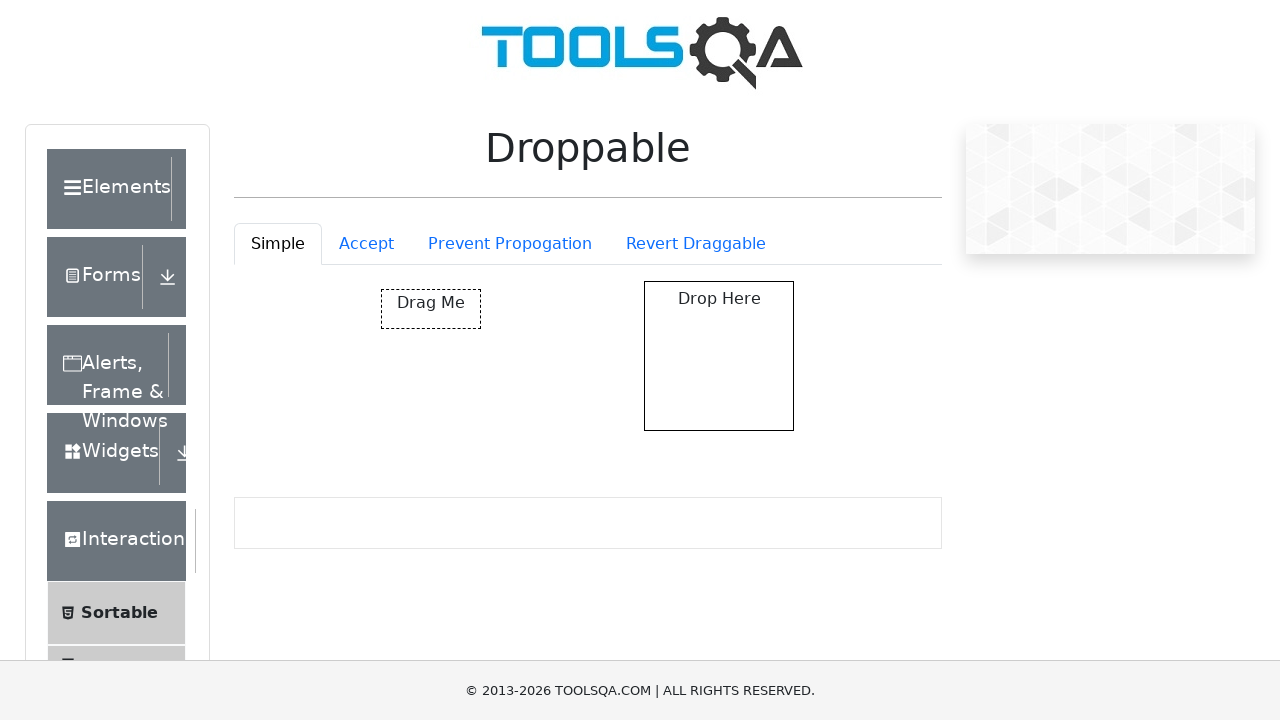

Located the drop target area
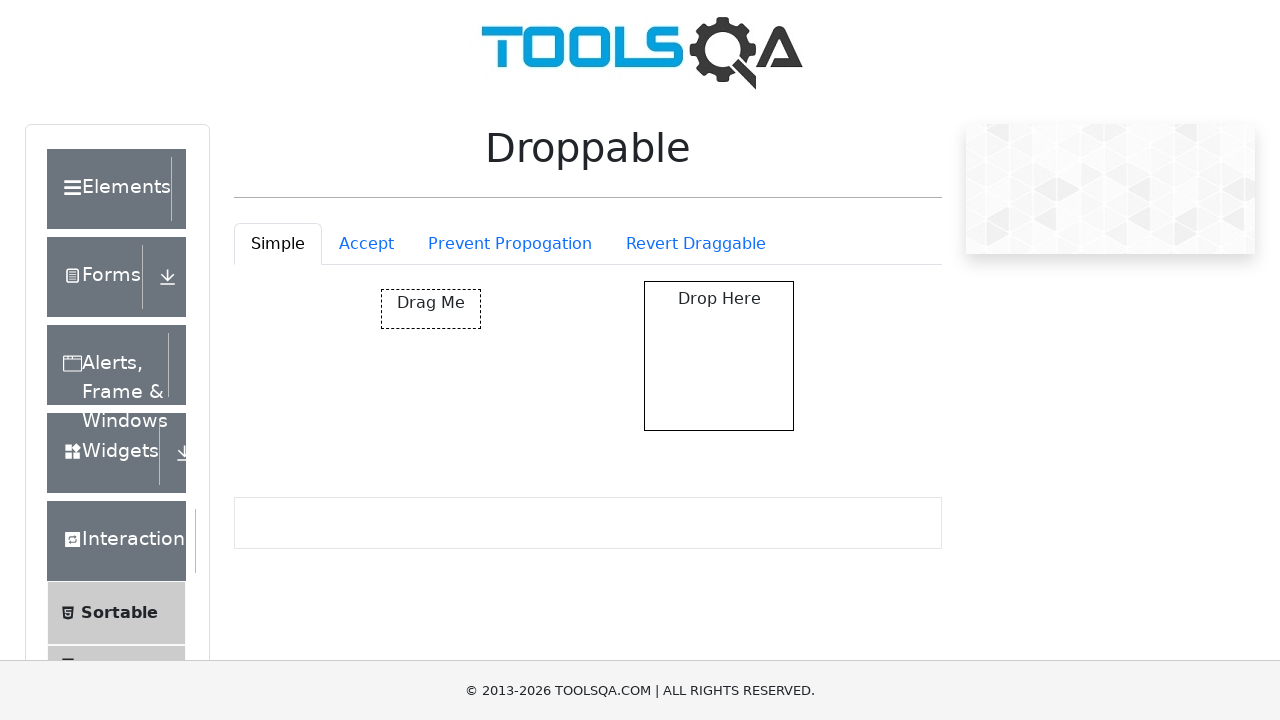

Dragged 'Drag me' element onto the drop target at (719, 356)
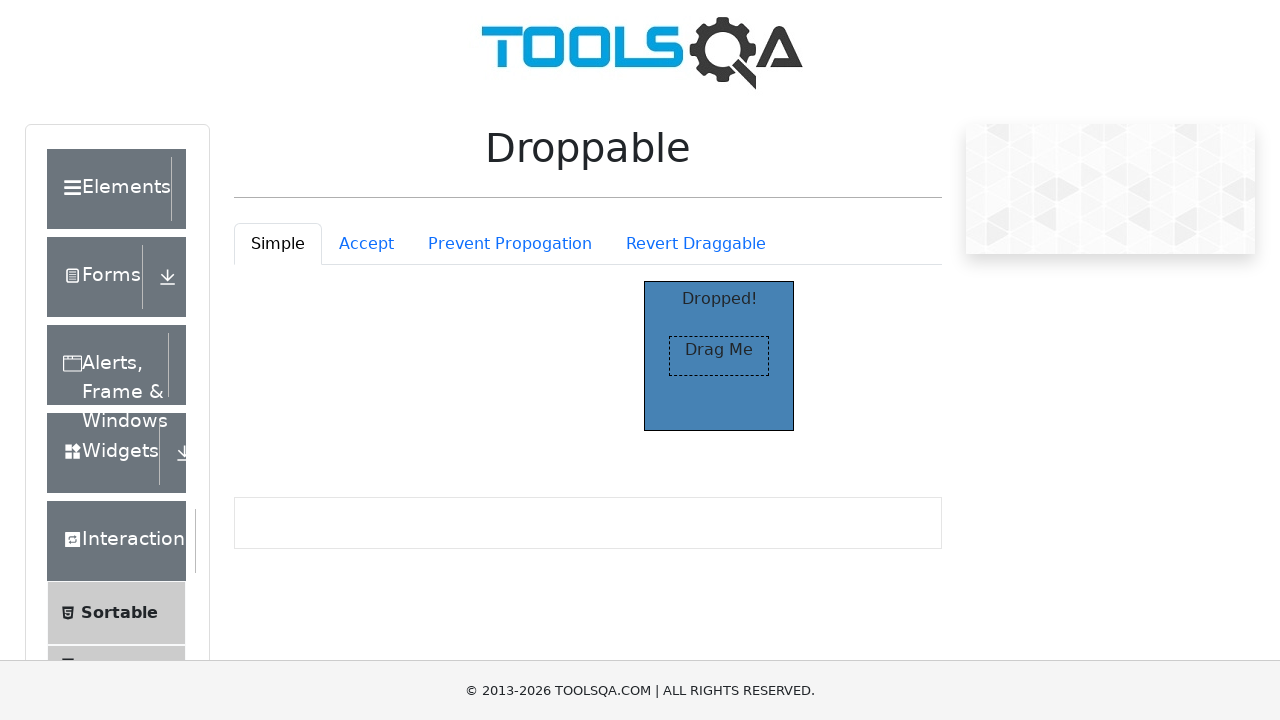

Located the 'Dropped!' text element
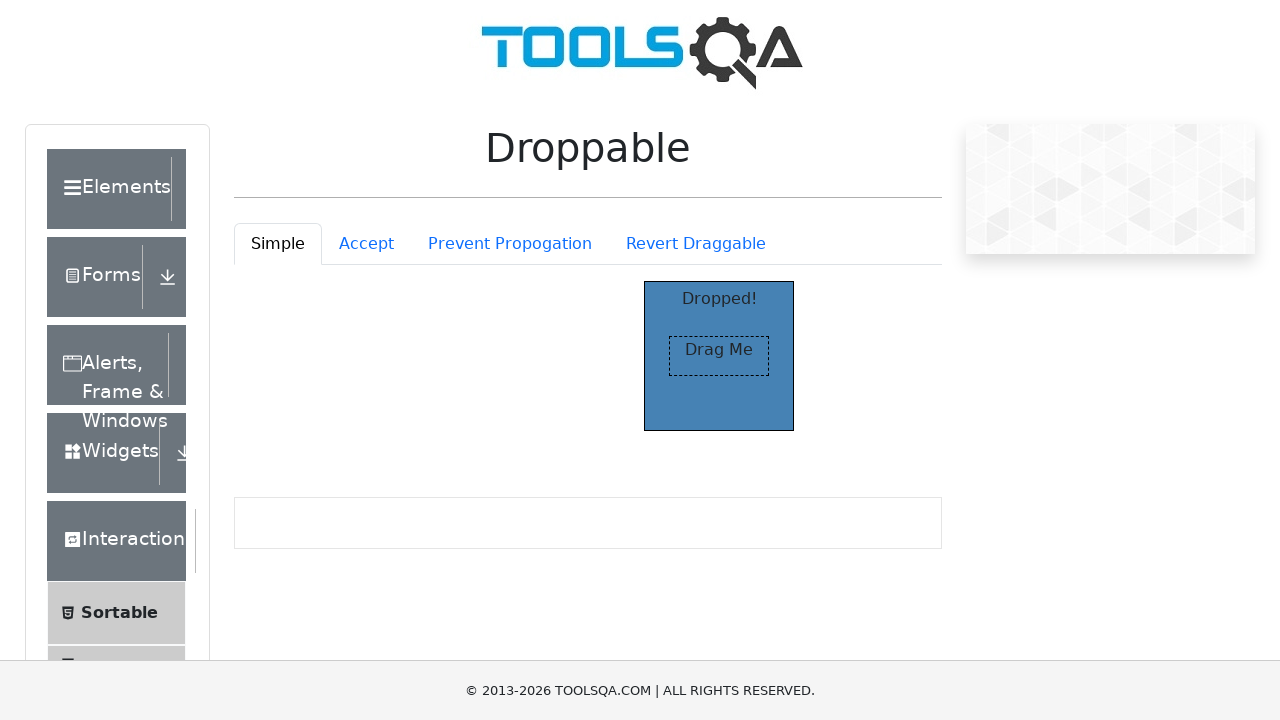

Verified 'Dropped!' text is visible
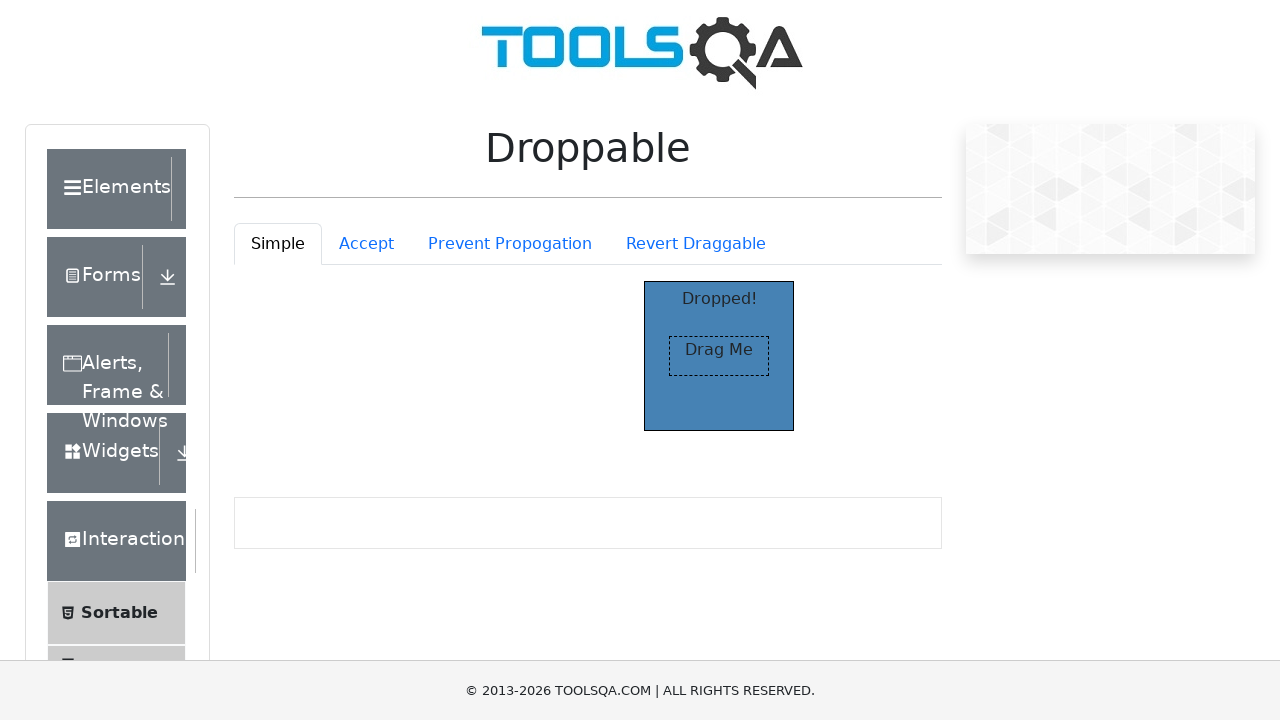

Confirmed drop target text changed to 'Dropped!'
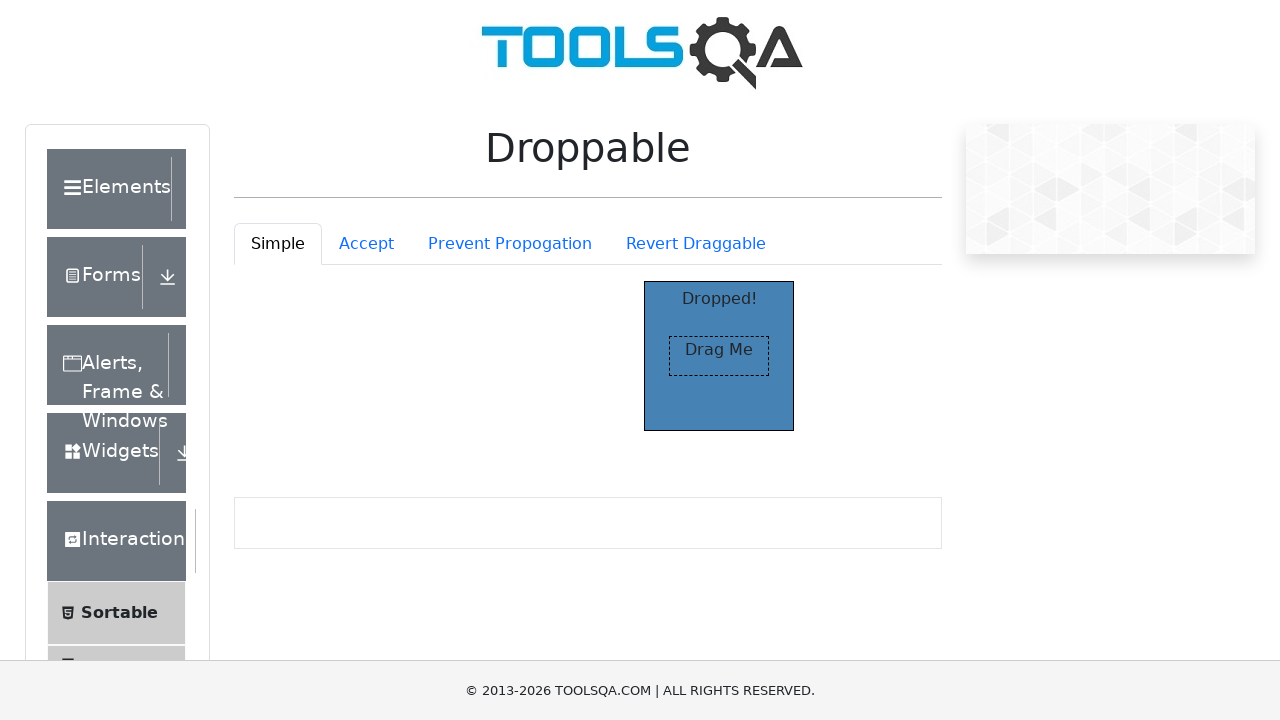

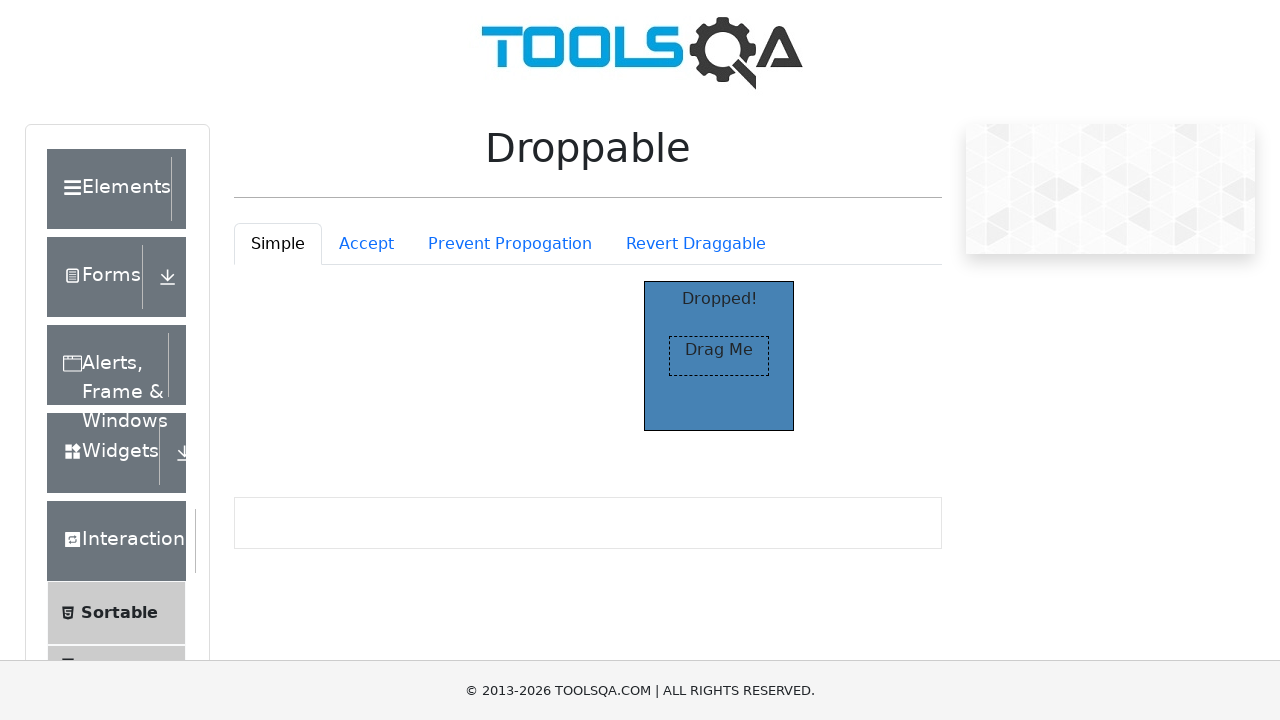